Navigates to CERN's info page, finds links on the page, and clicks the first link

Starting URL: http://info.cern.ch/

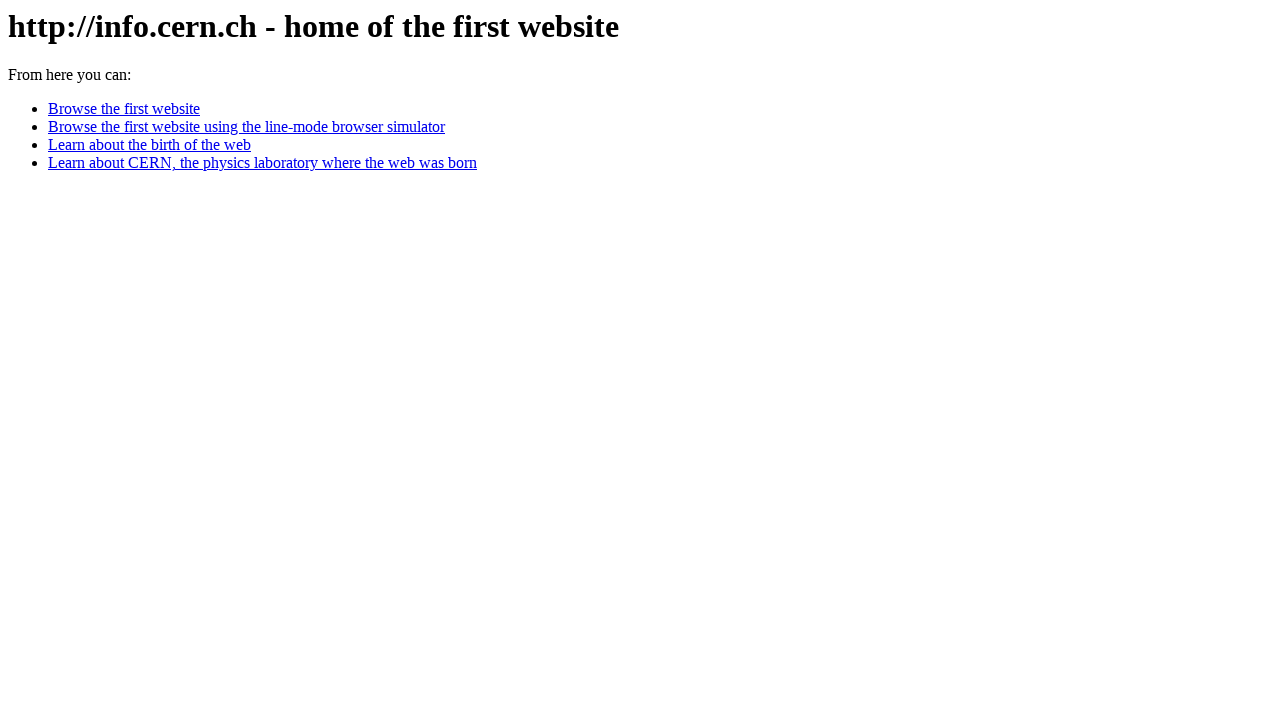

Navigated to CERN's info page
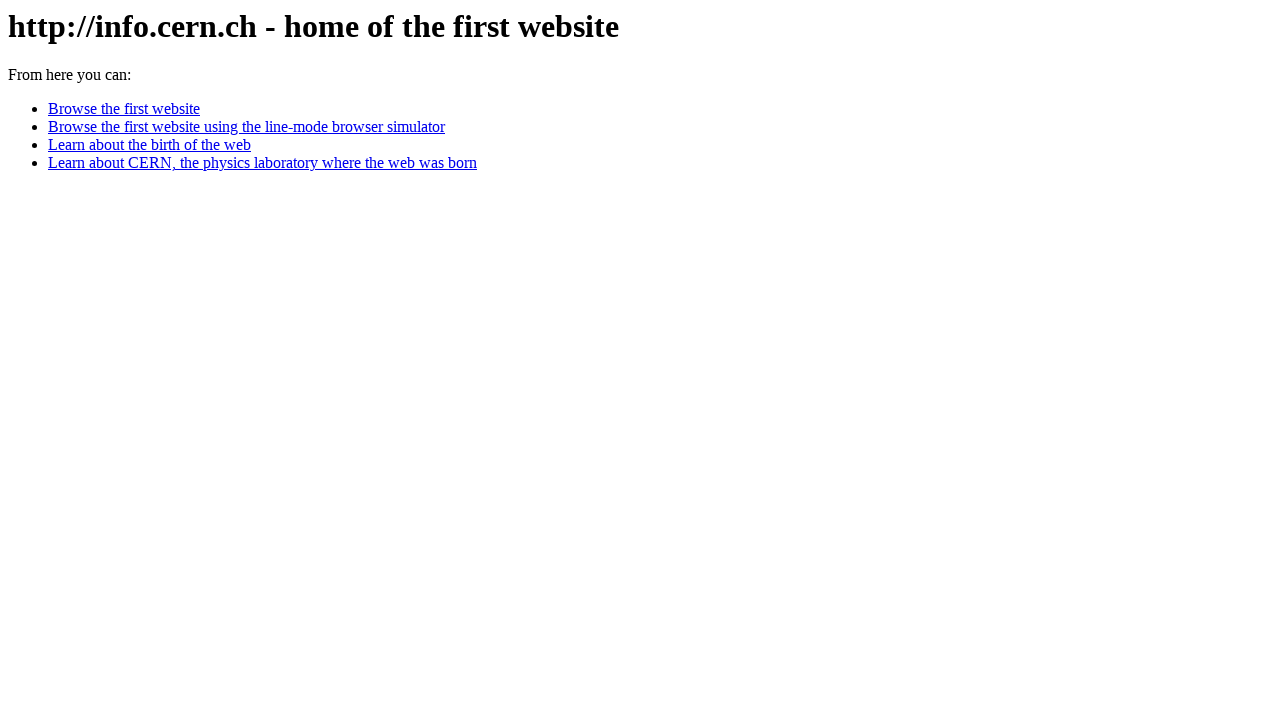

Found all links on the page
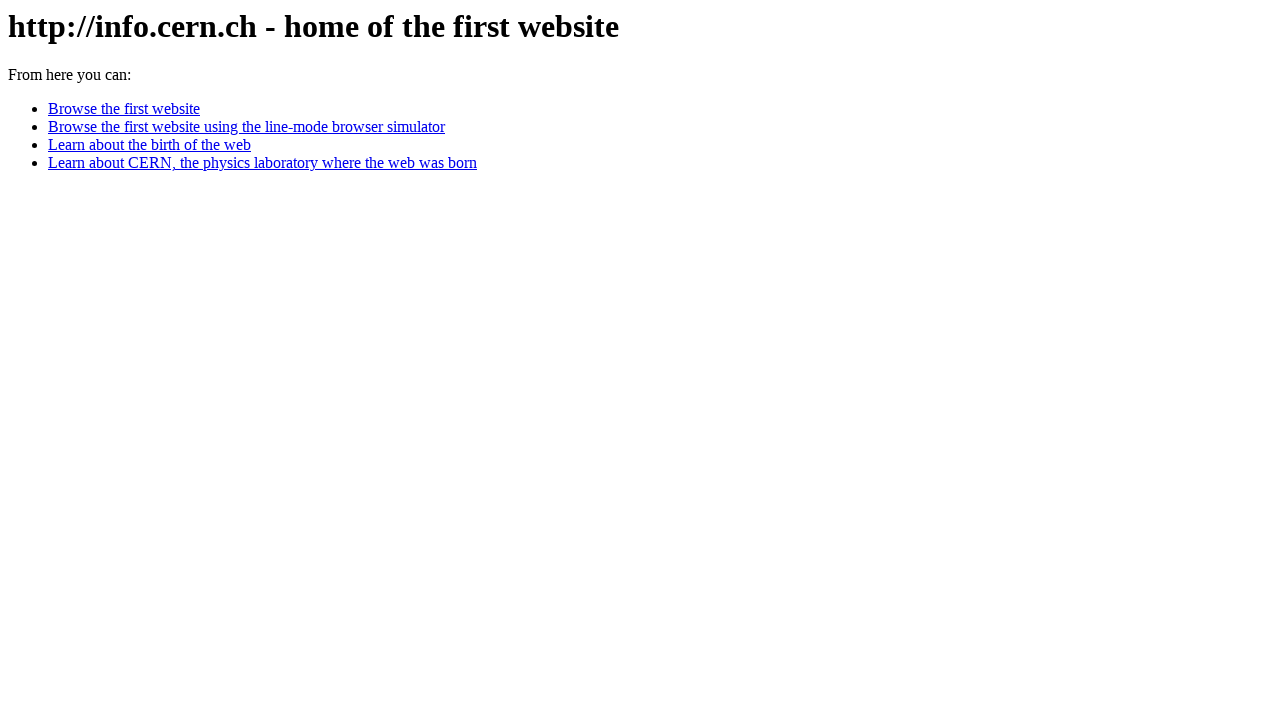

Clicked the first link on the page at (124, 109) on body > ul > li > a >> nth=0
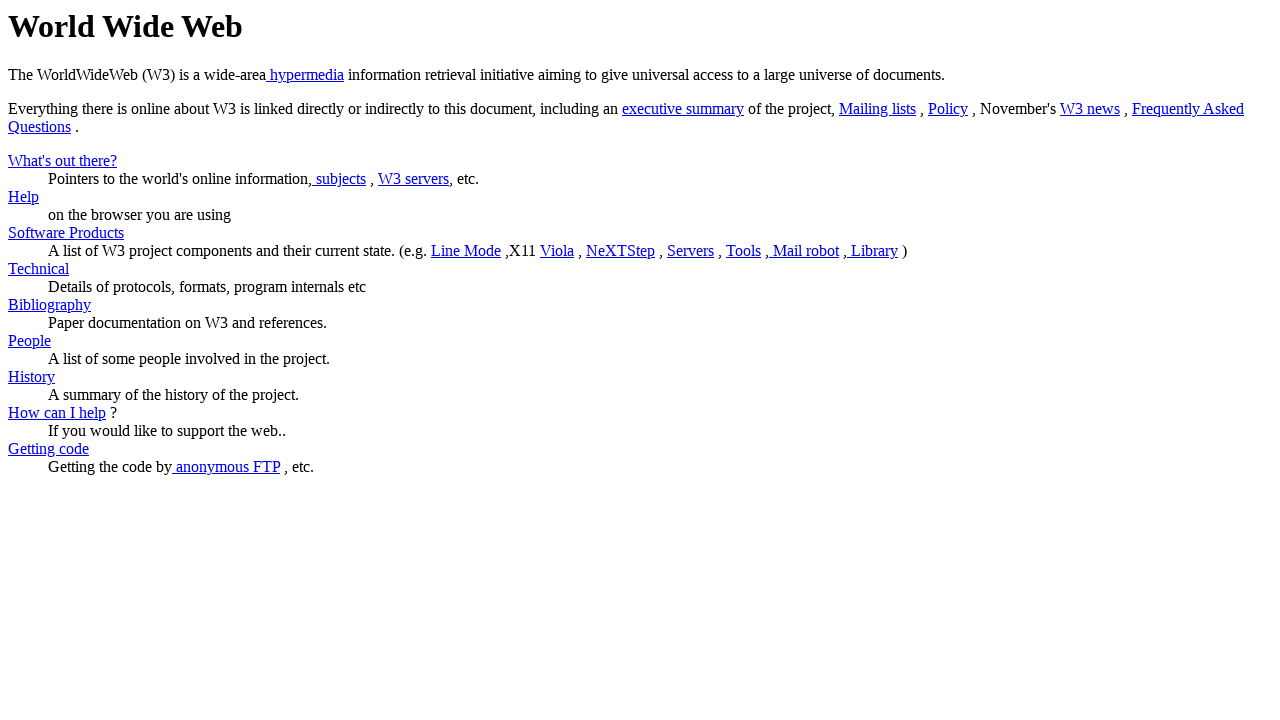

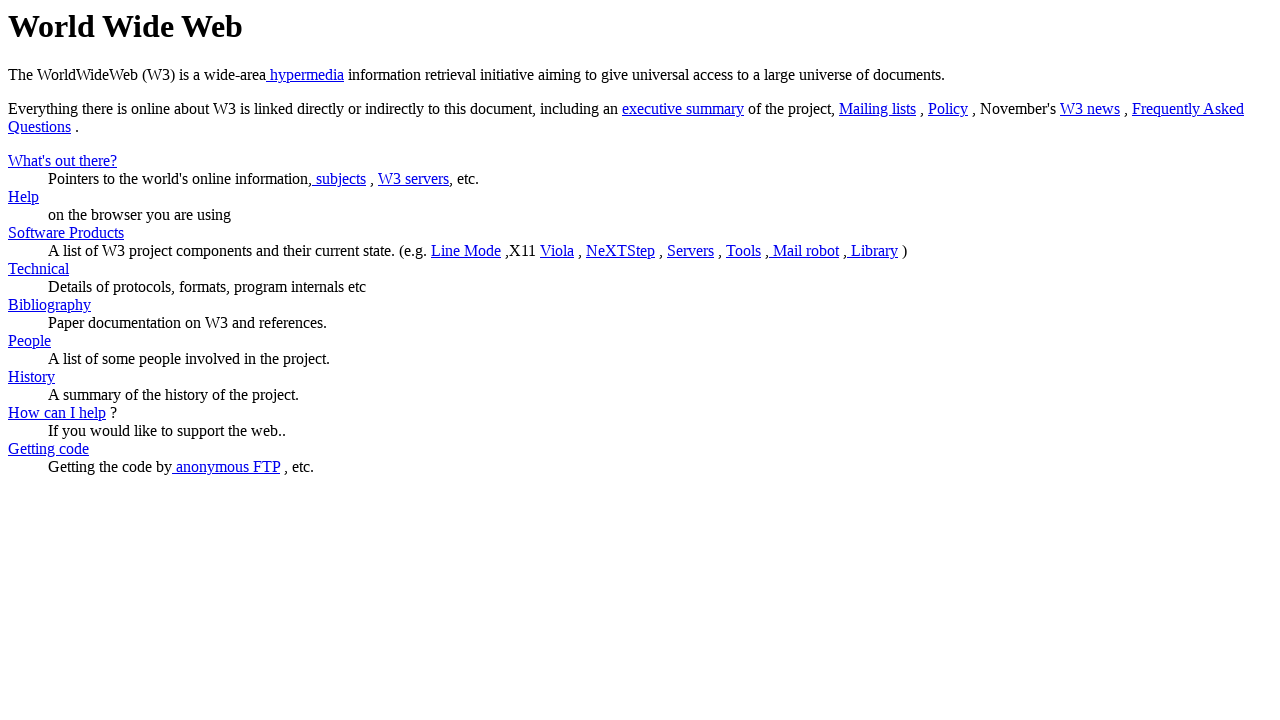